Tests URL shortening service by entering a long URL, generating a short link, and verifying that clicking the short link redirects to the original URL

Starting URL: https://goo.su/page/sokratit_ssilku_vk?ysclid=lbwgcqr53d162840628

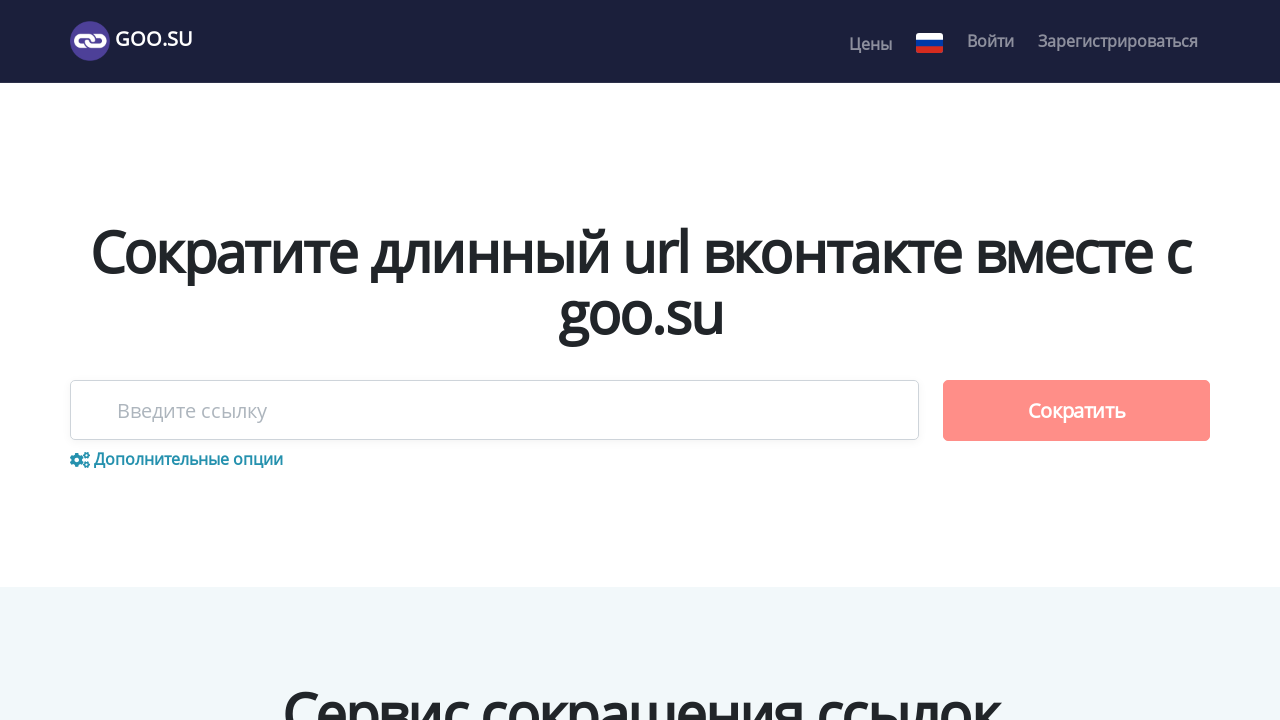

URL input field loaded
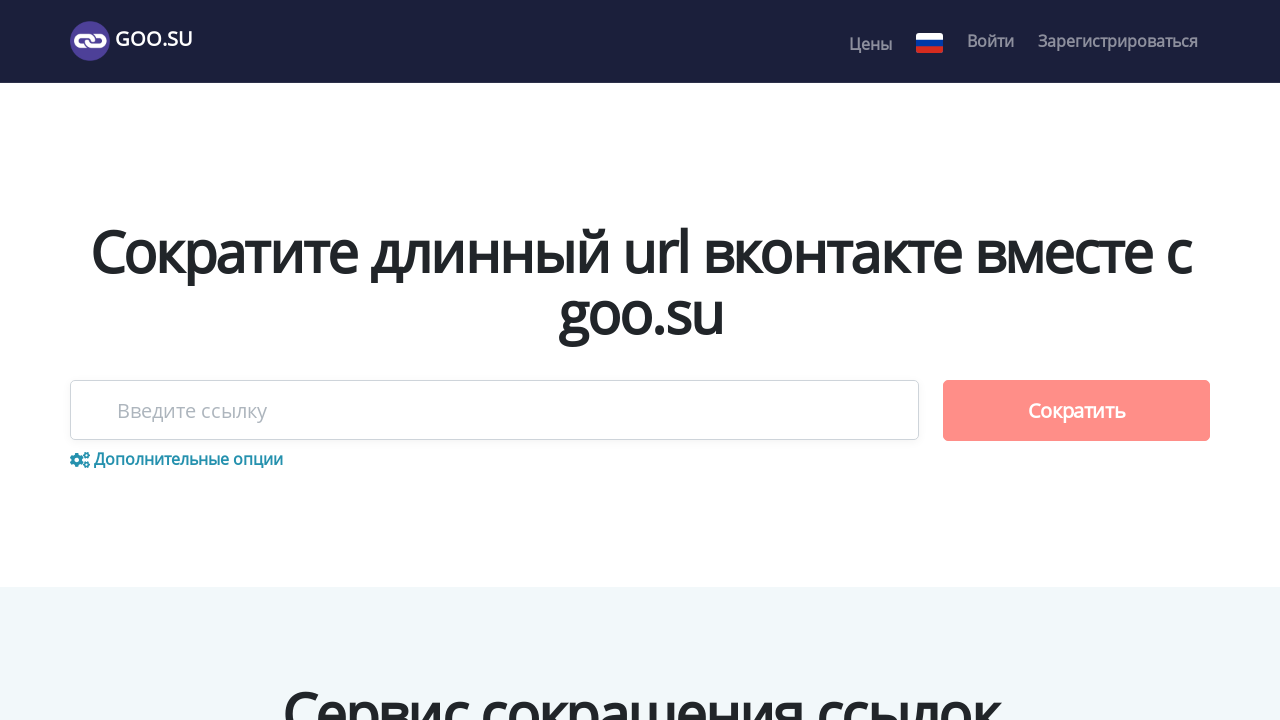

Filled URL input field with YouTube video URL on #long_url_input
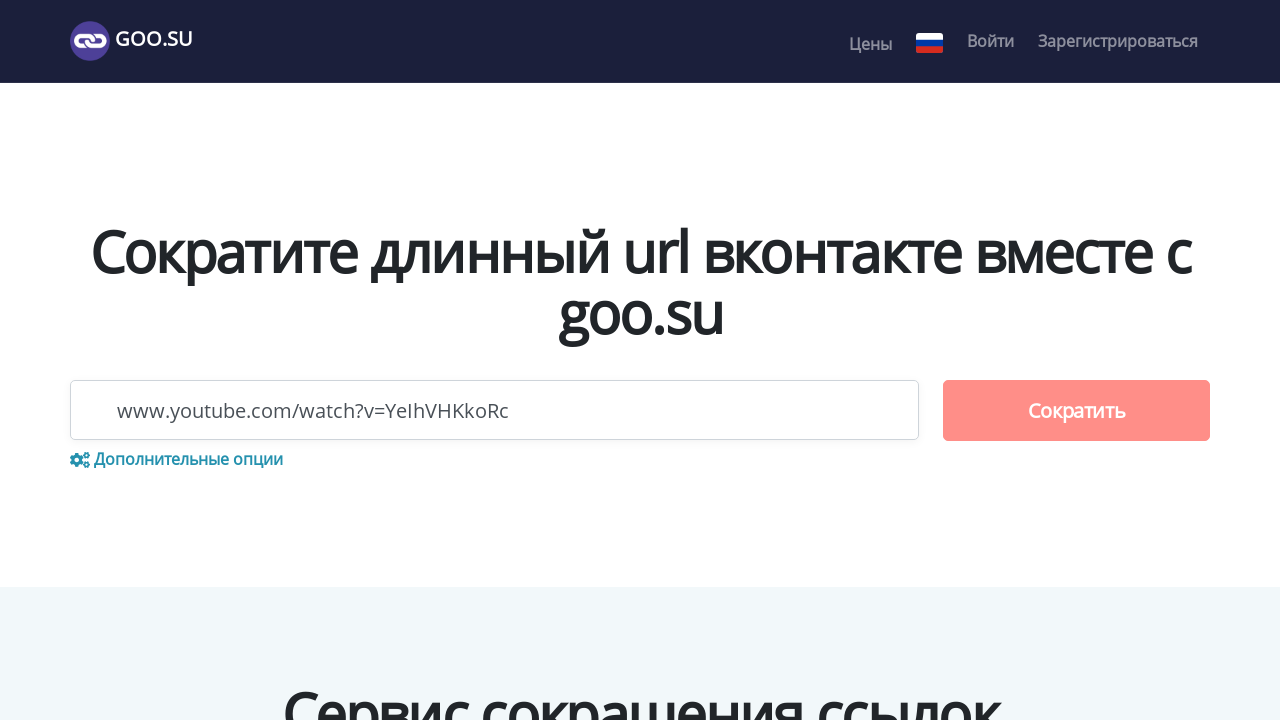

Shorten button is ready
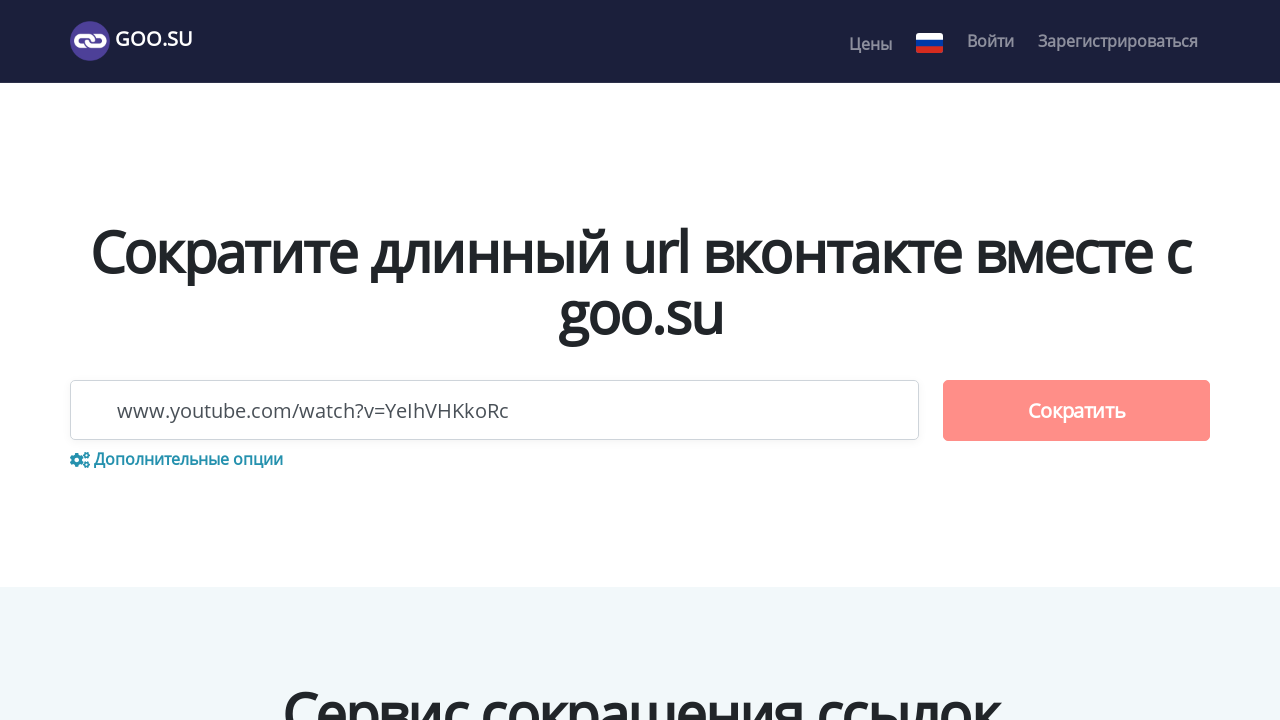

Clicked shorten button to generate short link at (1076, 411) on #shorten-it
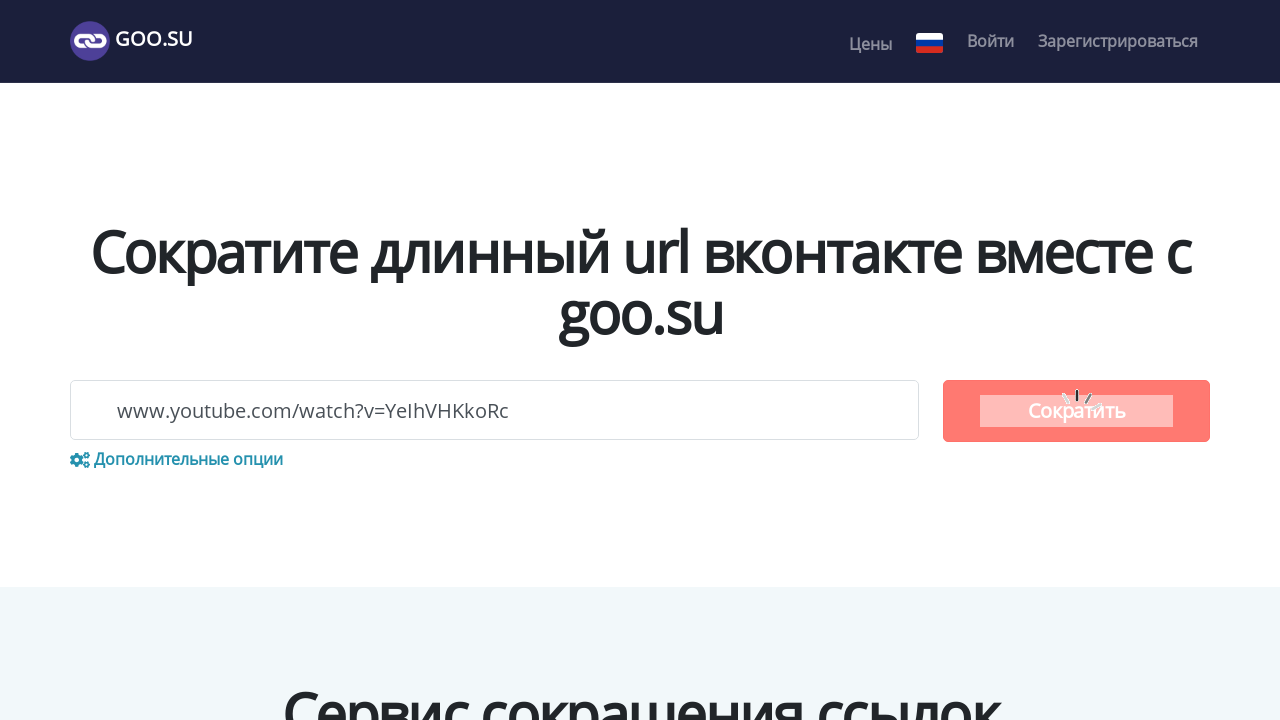

Shortened link appeared
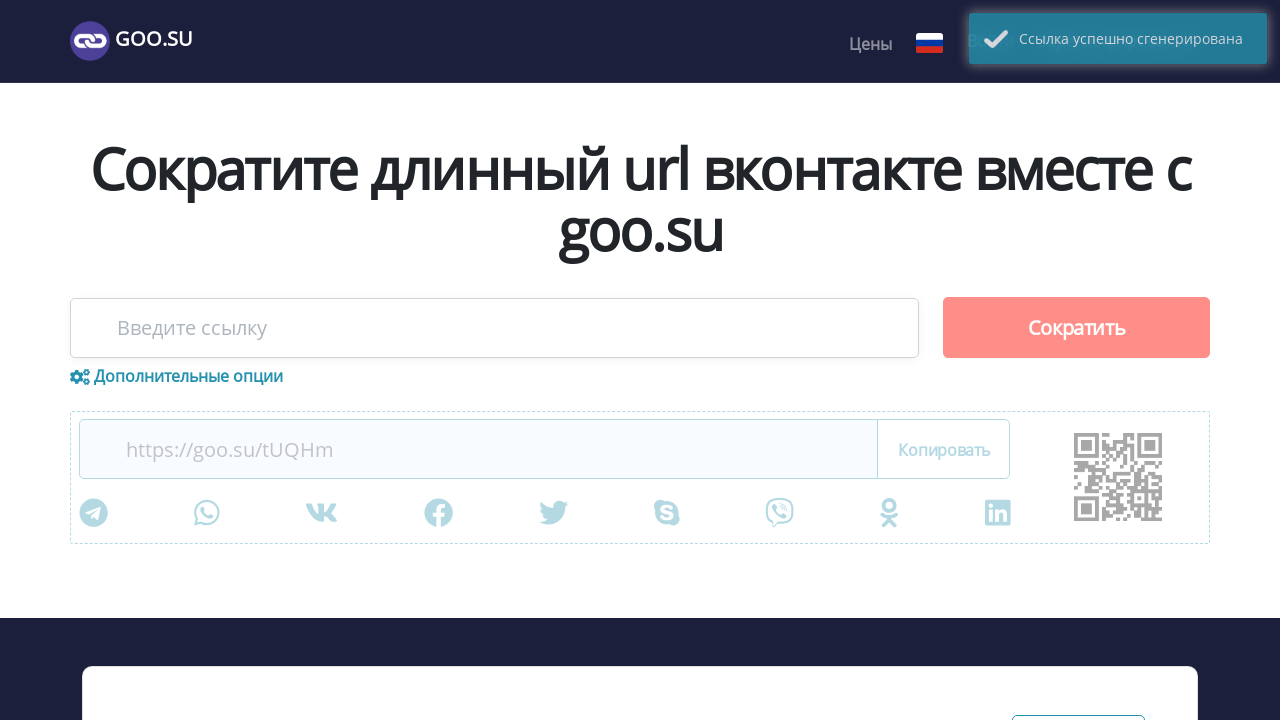

Clicked shortened link at (855, 361) on xpath=//*[@id="user-links"]/div[1]/div/a
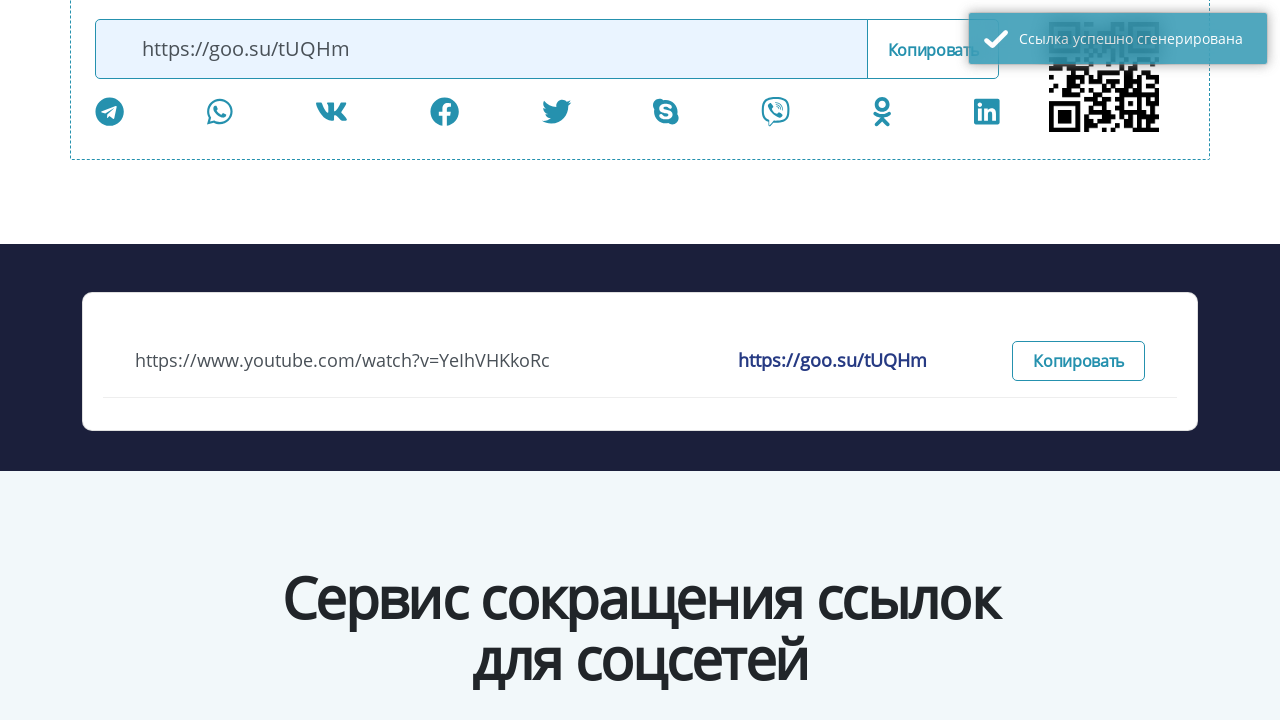

New page loaded after clicking short link
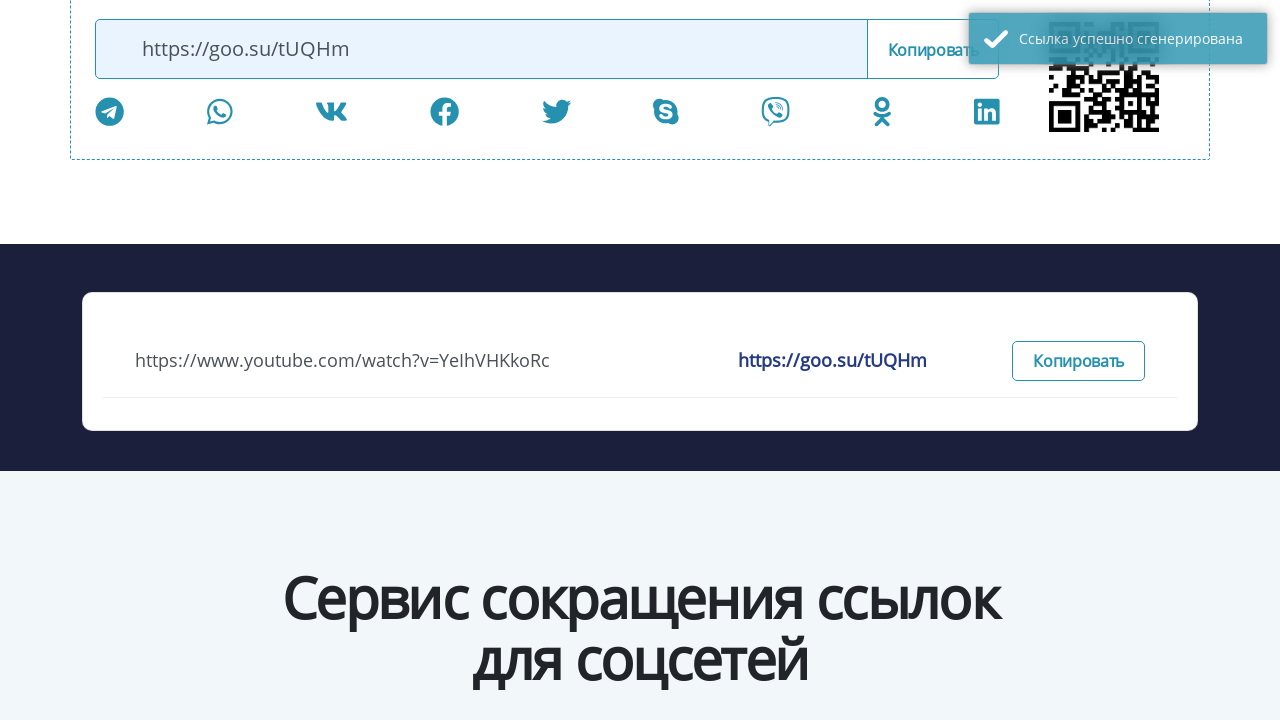

Verified that short link redirects to original YouTube URL
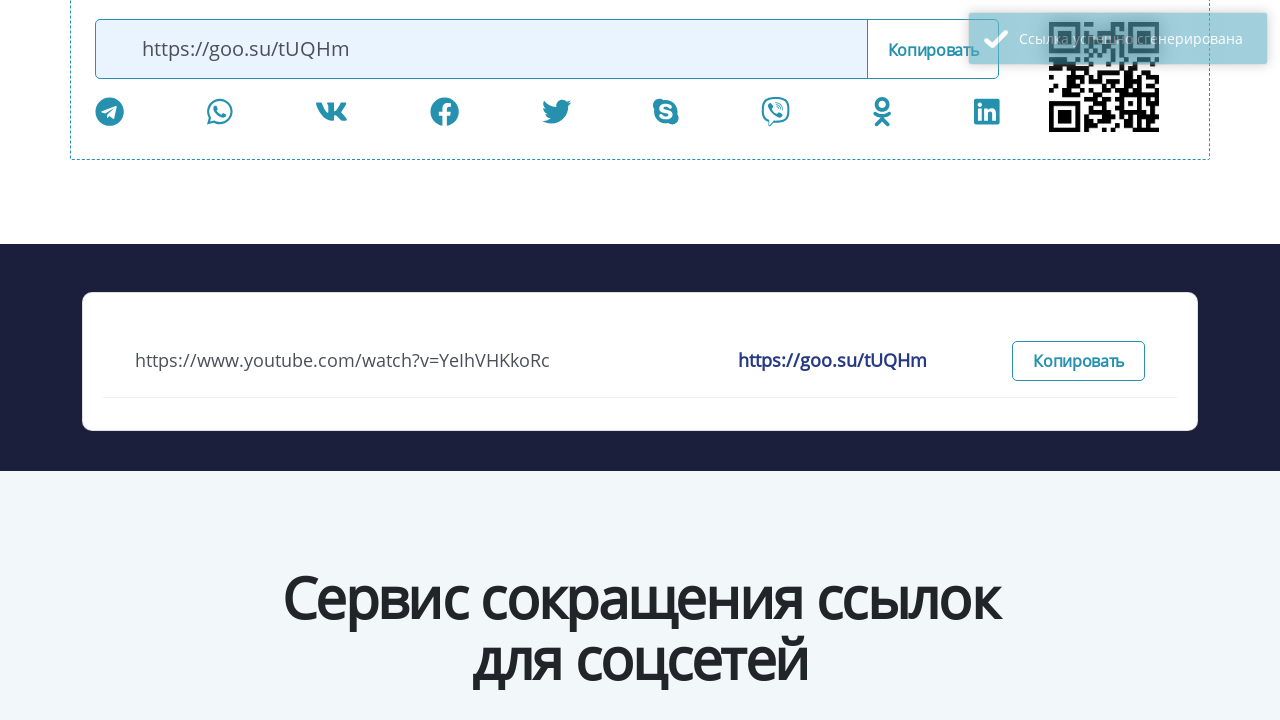

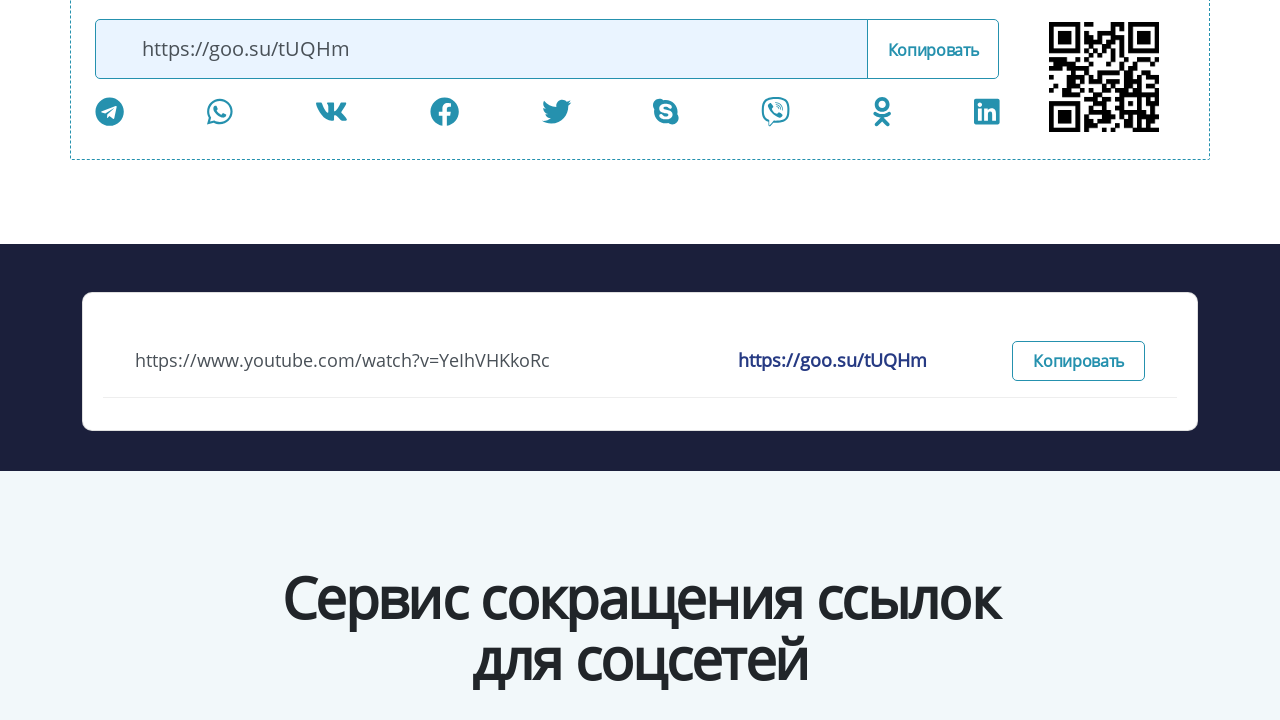